Tests adding a new poll to a Svelte tutorial app by filling in a poll question and two answers, then submitting the form

Starting URL: https://chriswongatcuhk.github.io/svelte-tutorial-for-beginners/

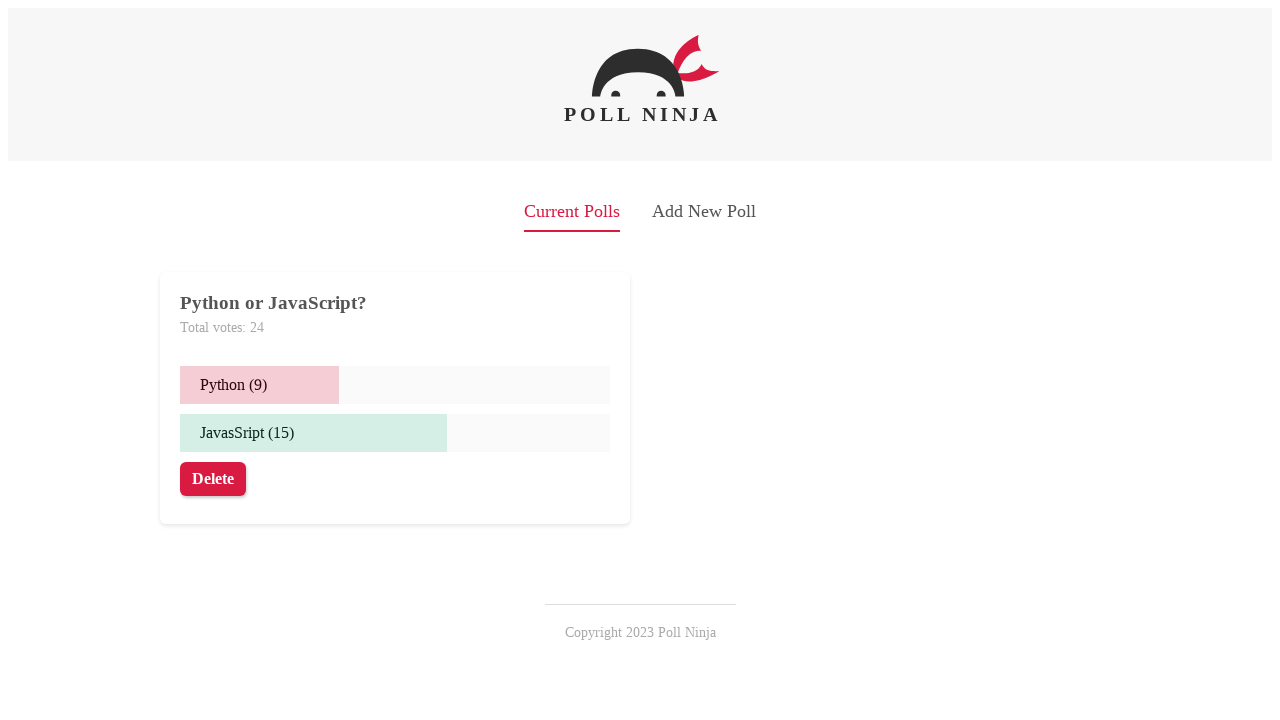

Clicked 'Add New Poll' button to open poll creation form at (704, 212) on internal:text="Add New Poll"i
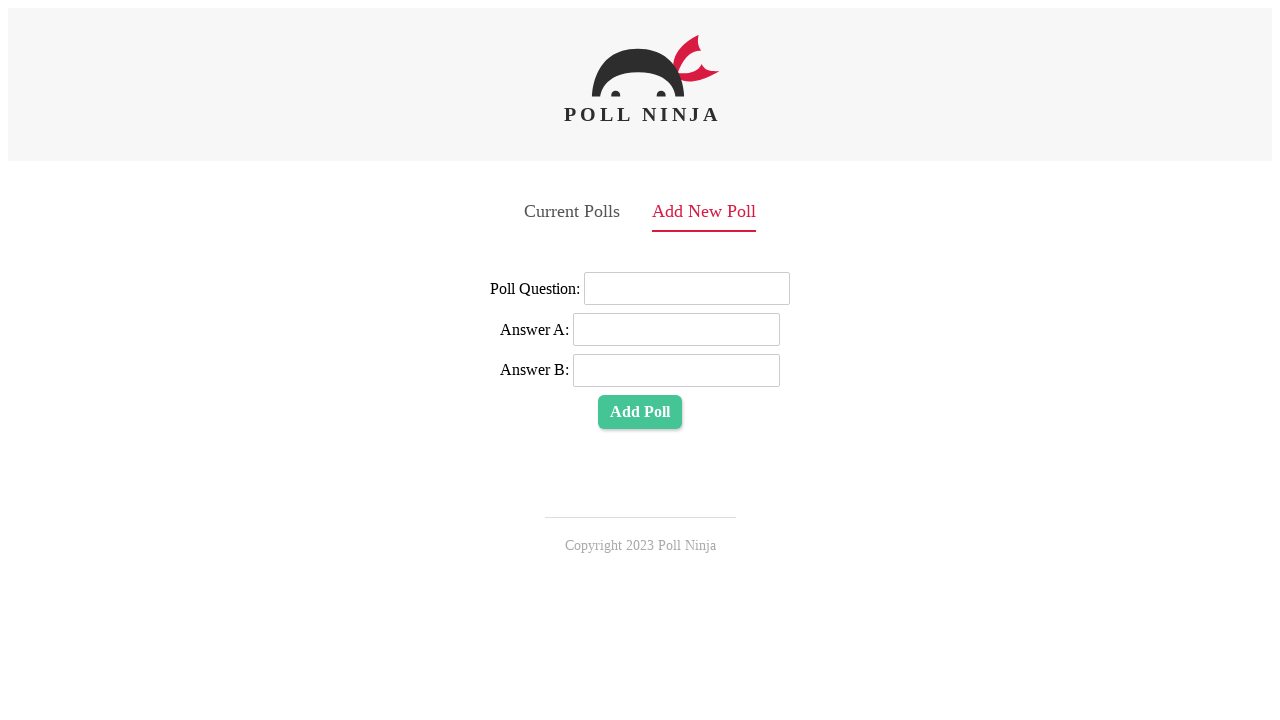

Clicked on Poll Question field at (687, 289) on internal:label="Poll Question:"i
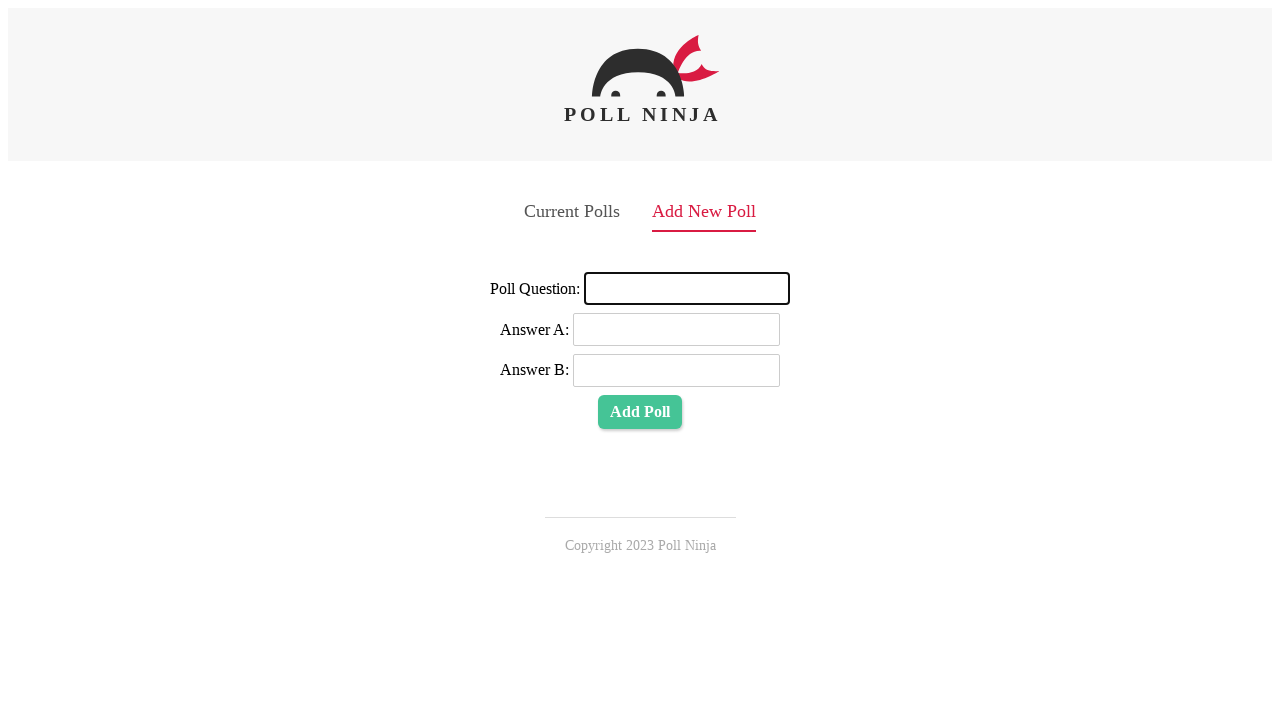

Filled Poll Question field with 'What is your favorite fruit?' on internal:label="Poll Question:"i
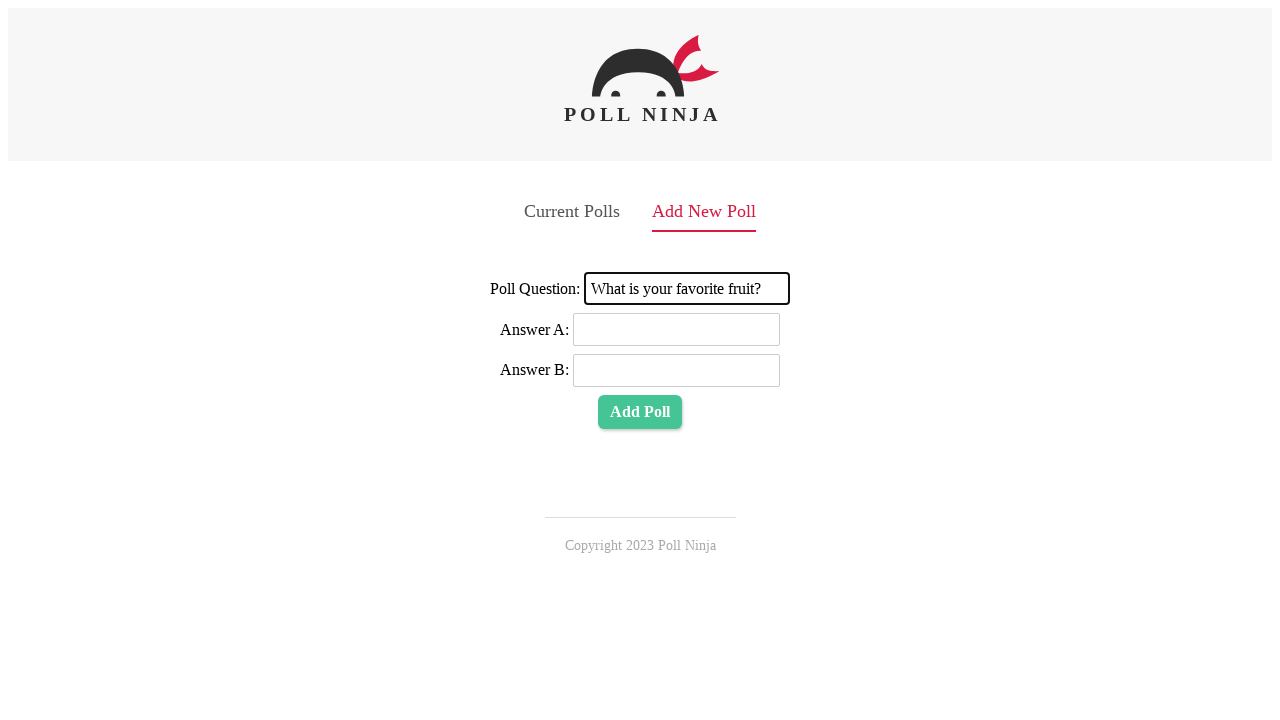

Pressed Tab to move to Answer A field on internal:label="Poll Question:"i
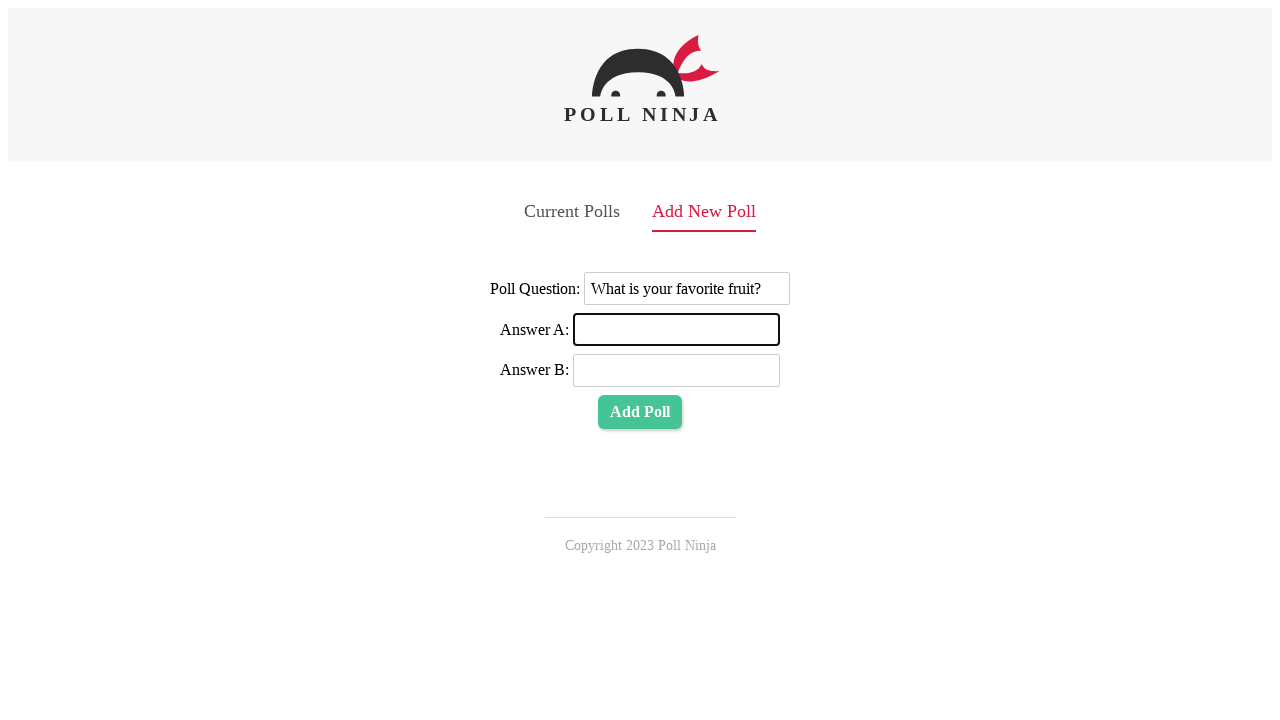

Filled Answer A field with 'apple' on internal:label="Answer A:"i
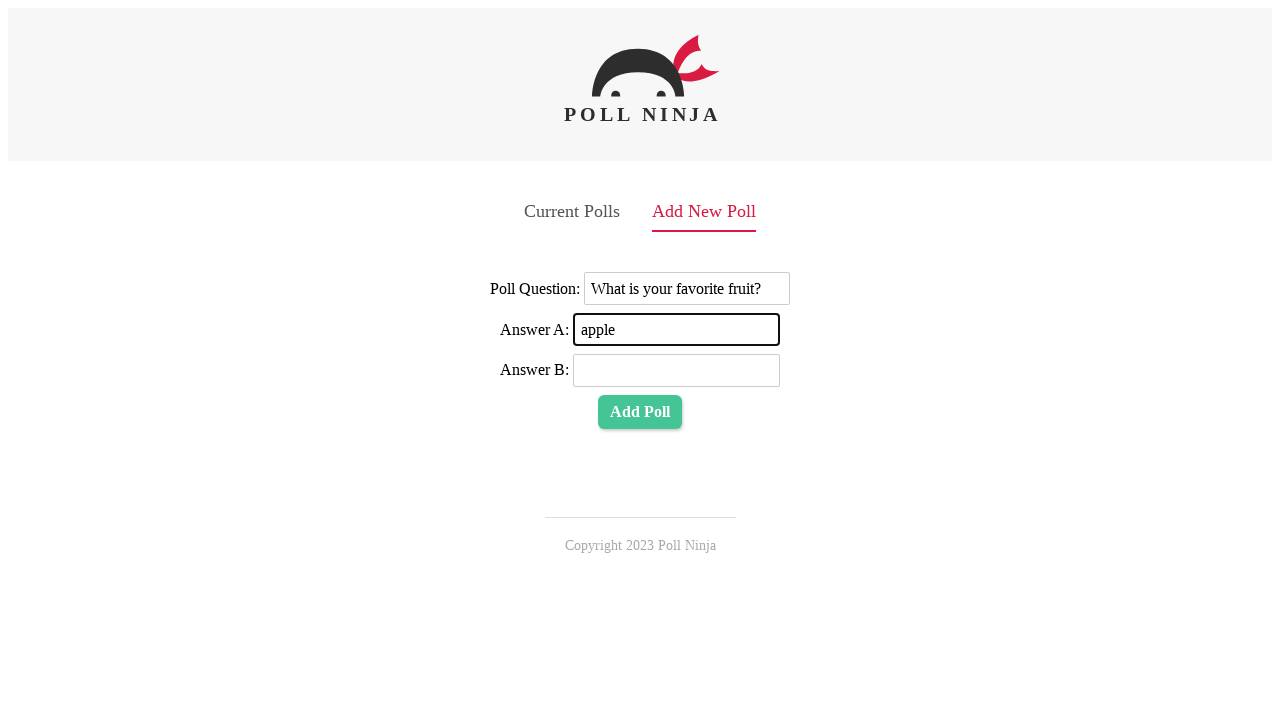

Pressed Tab to move to Answer B field on internal:label="Answer A:"i
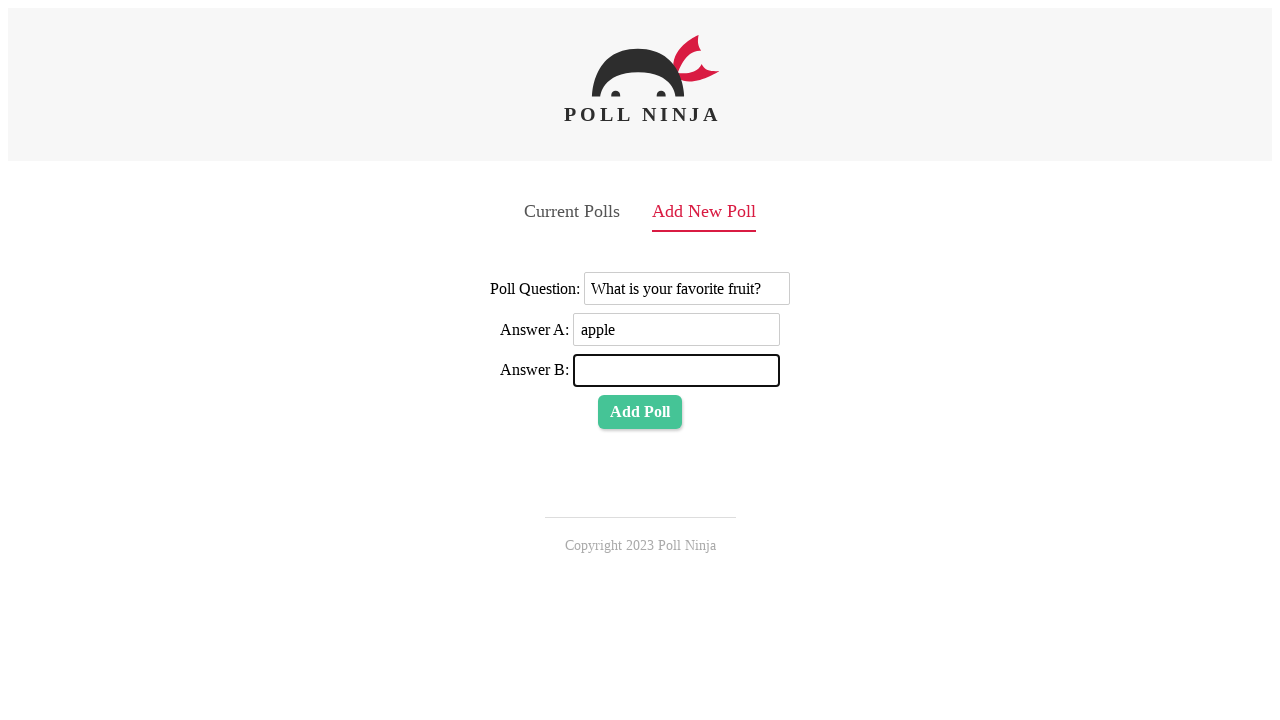

Filled Answer B field with 'banana' on internal:label="Answer B:"i
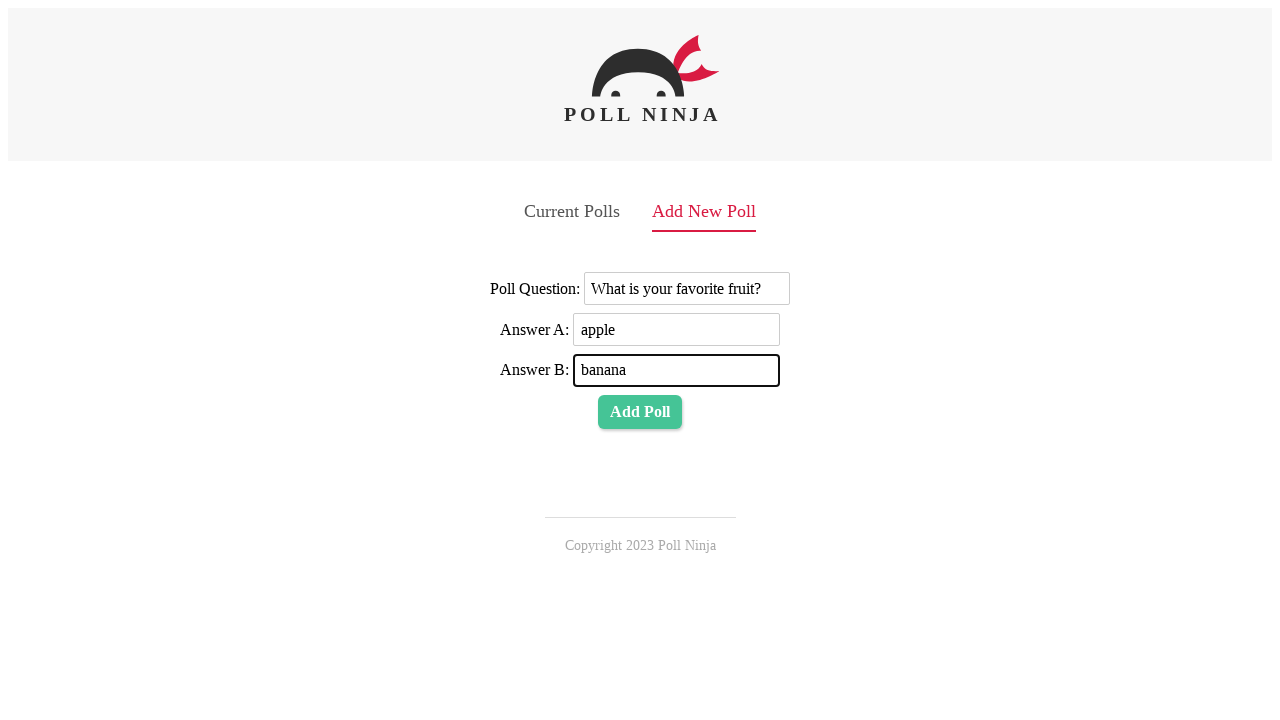

Clicked 'Add Poll' button to submit the new poll at (640, 412) on internal:role=button[name="Add Poll"i]
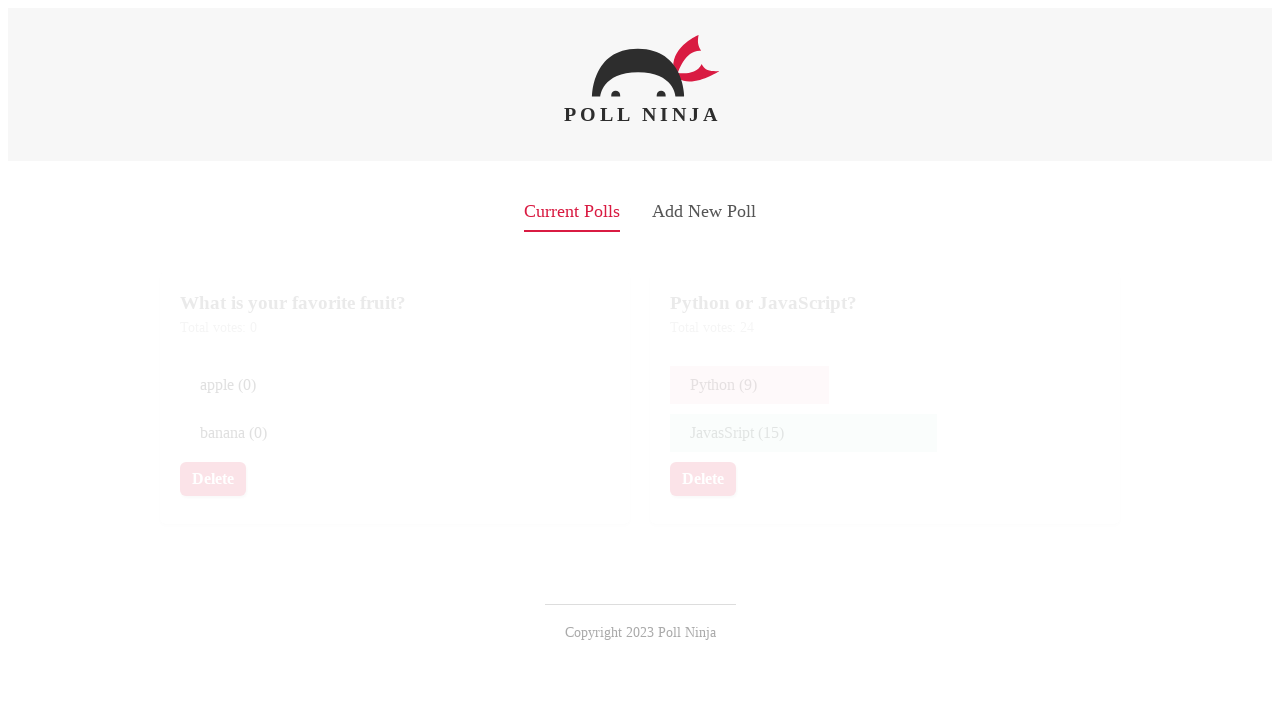

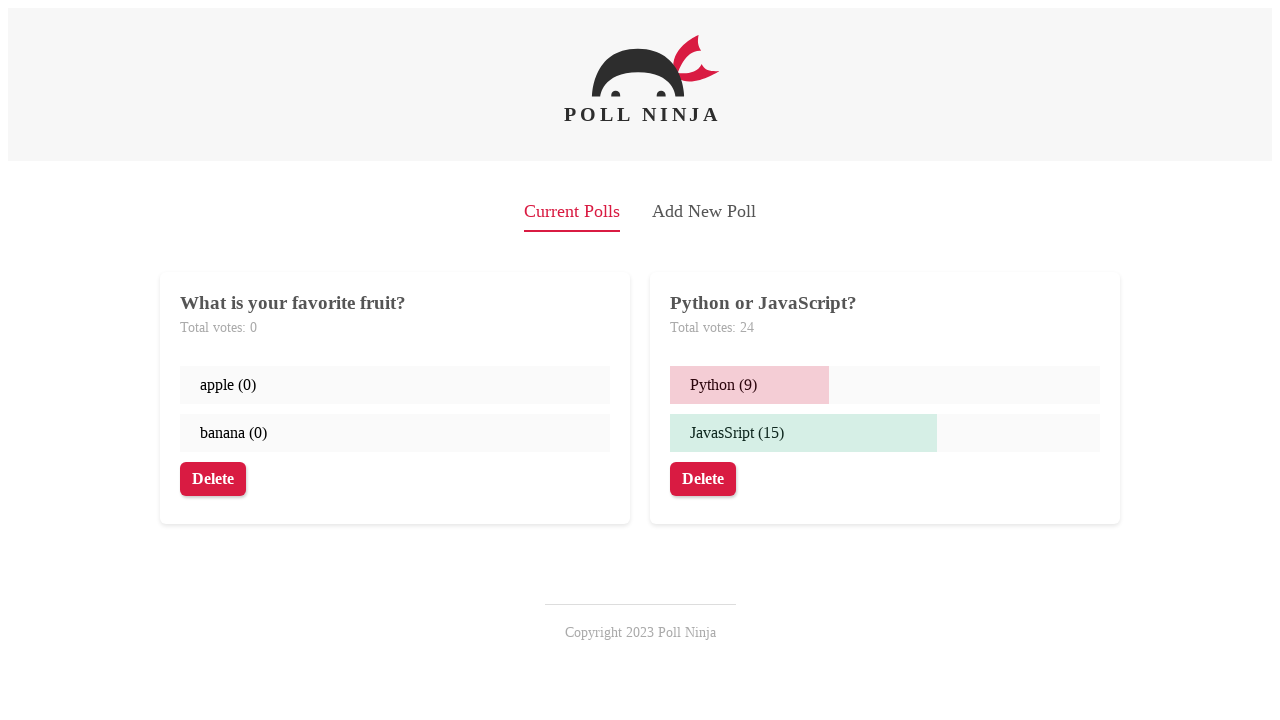